Tests SVG map interaction by finding all Indian state elements in an SVG graphic and clicking on the state of Tripura.

Starting URL: https://www.amcharts.com/svg-maps/?map=india

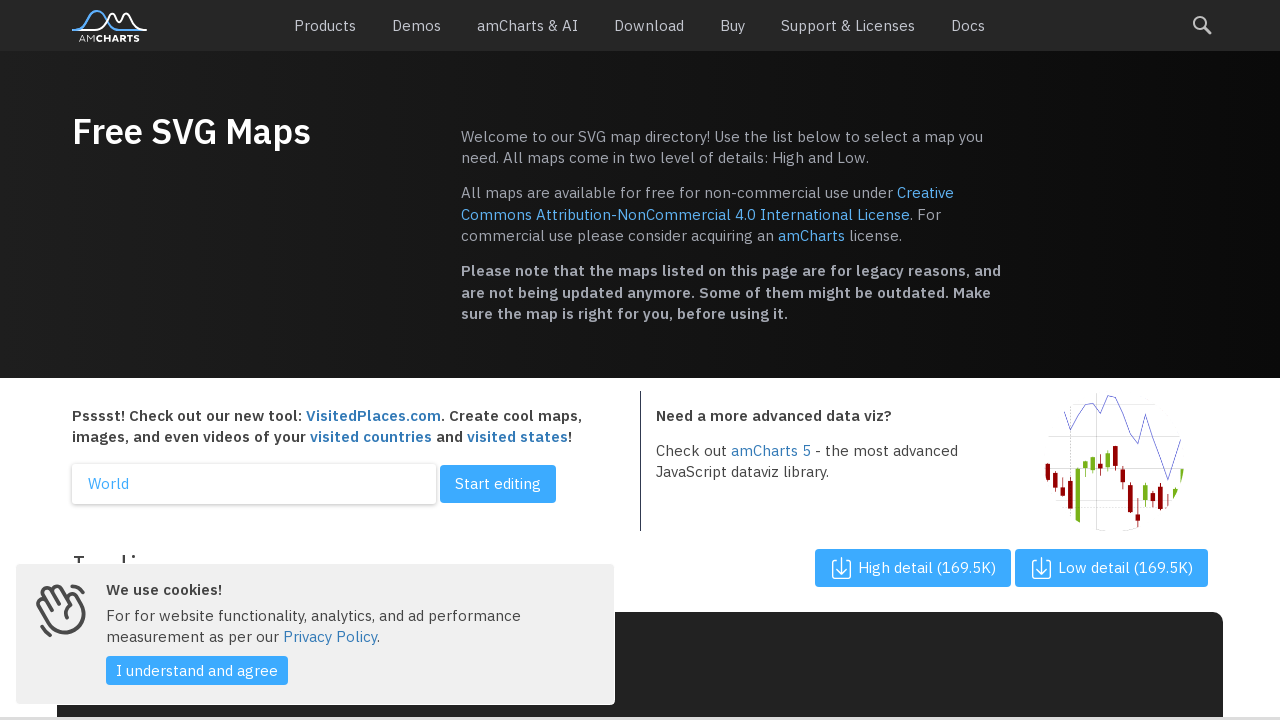

SVG map loaded and ready
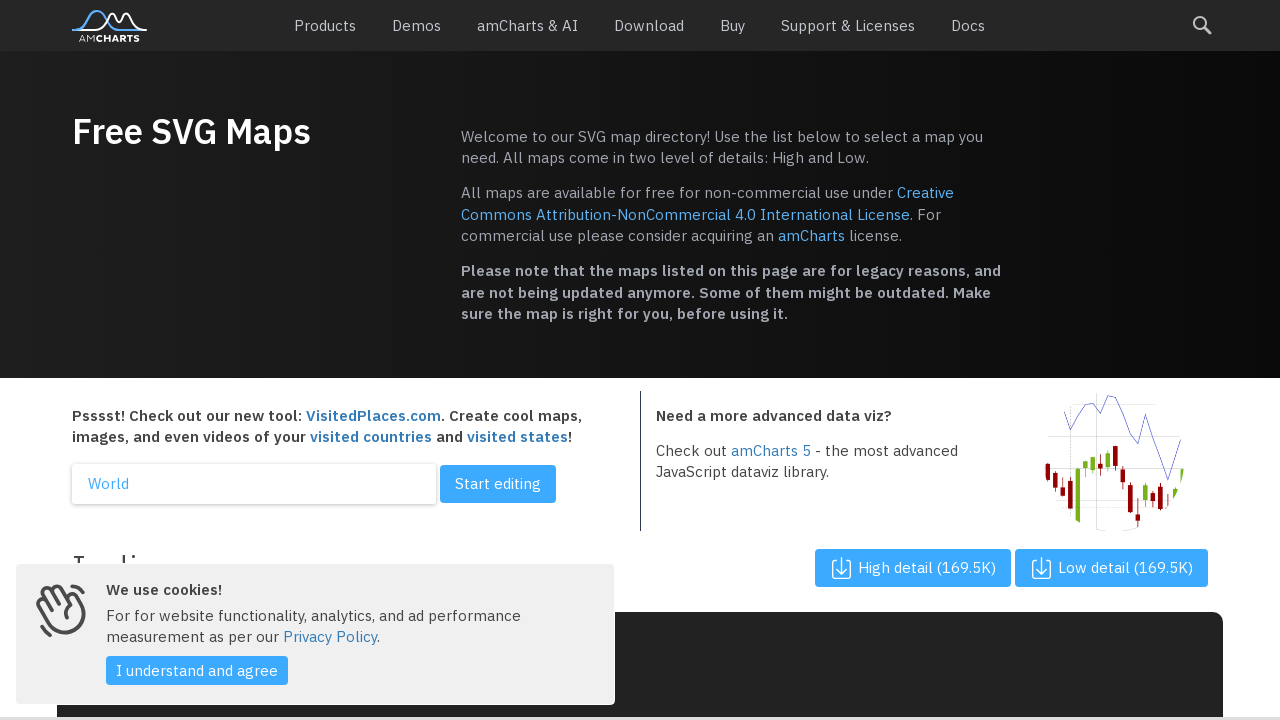

Located all Indian state elements in SVG map
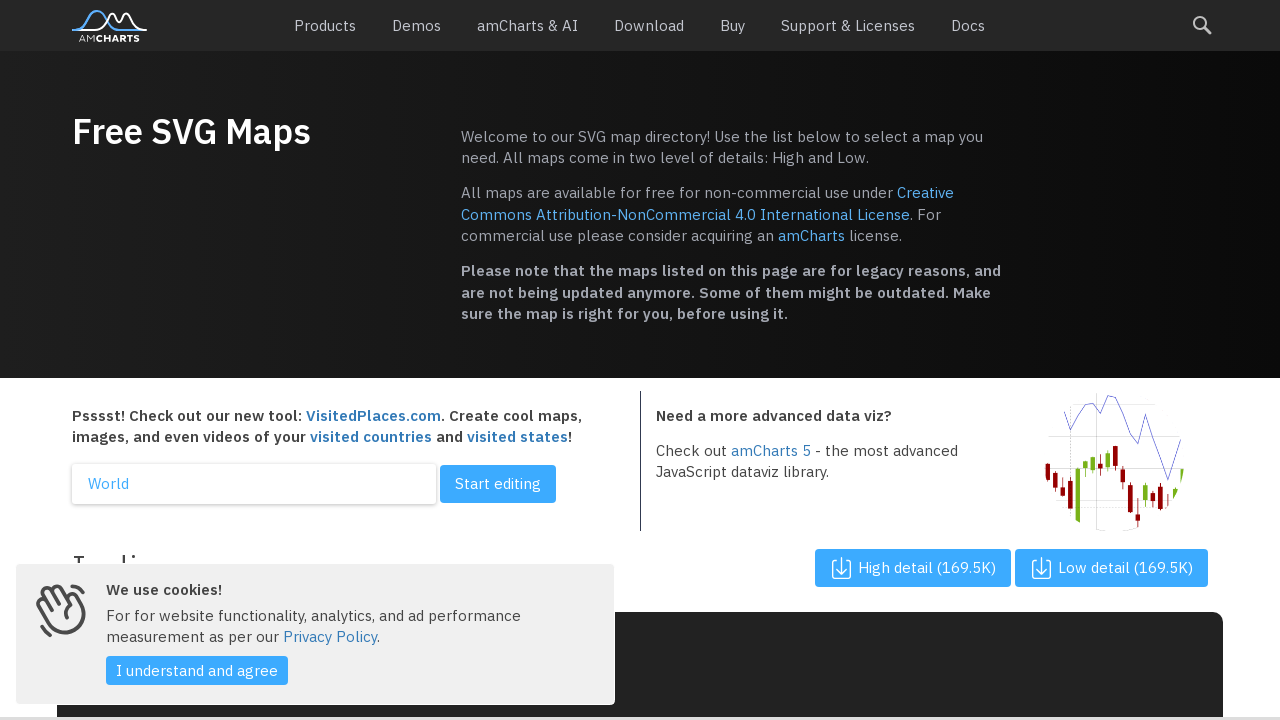

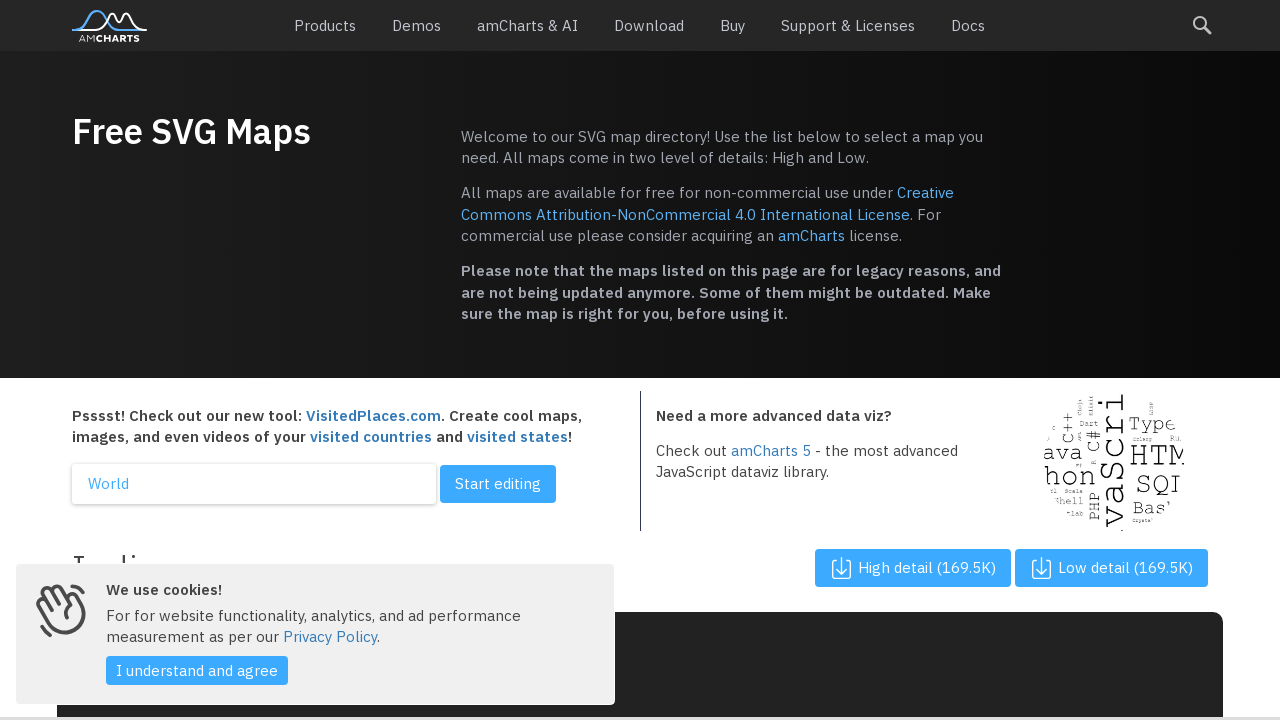